Tests the Contact Us functionality on demoblaze by opening the contact modal, filling in email, name, and message fields, and submitting the form.

Starting URL: https://www.demoblaze.com/index.html

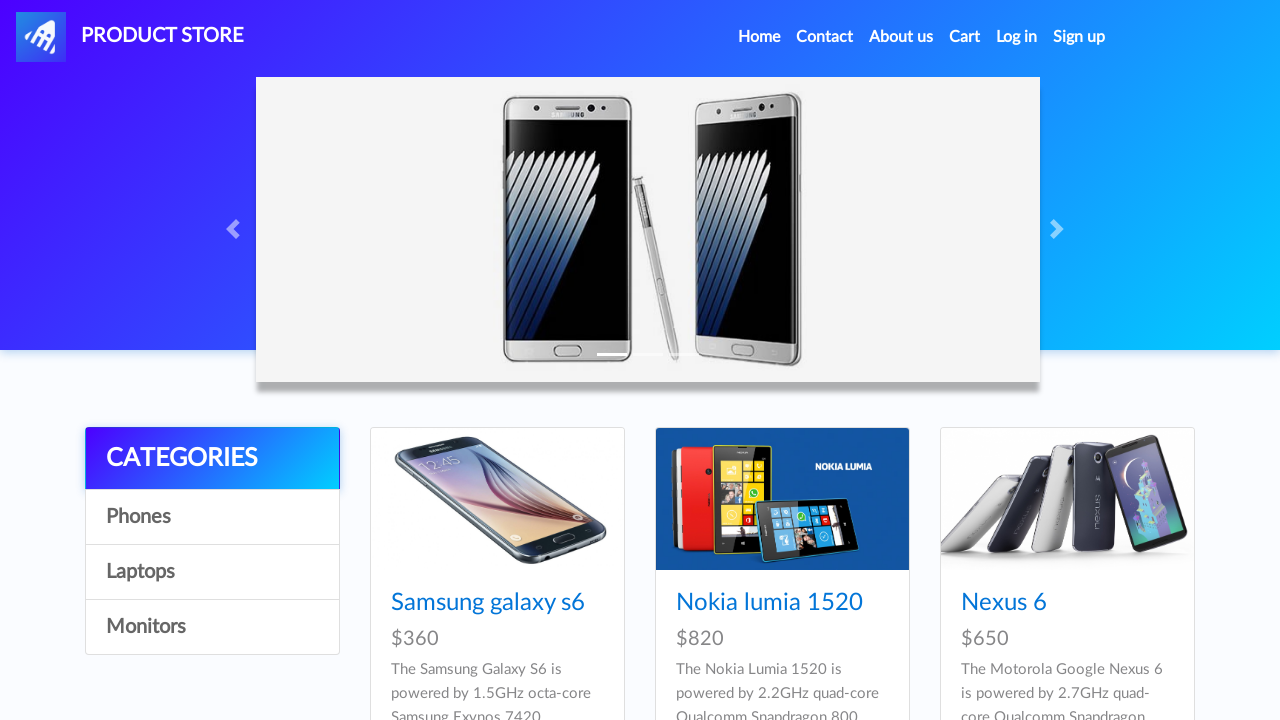

Clicked Contact link in navigation at (825, 37) on xpath=//*[@id='navbarExample']/ul/li[2]/a
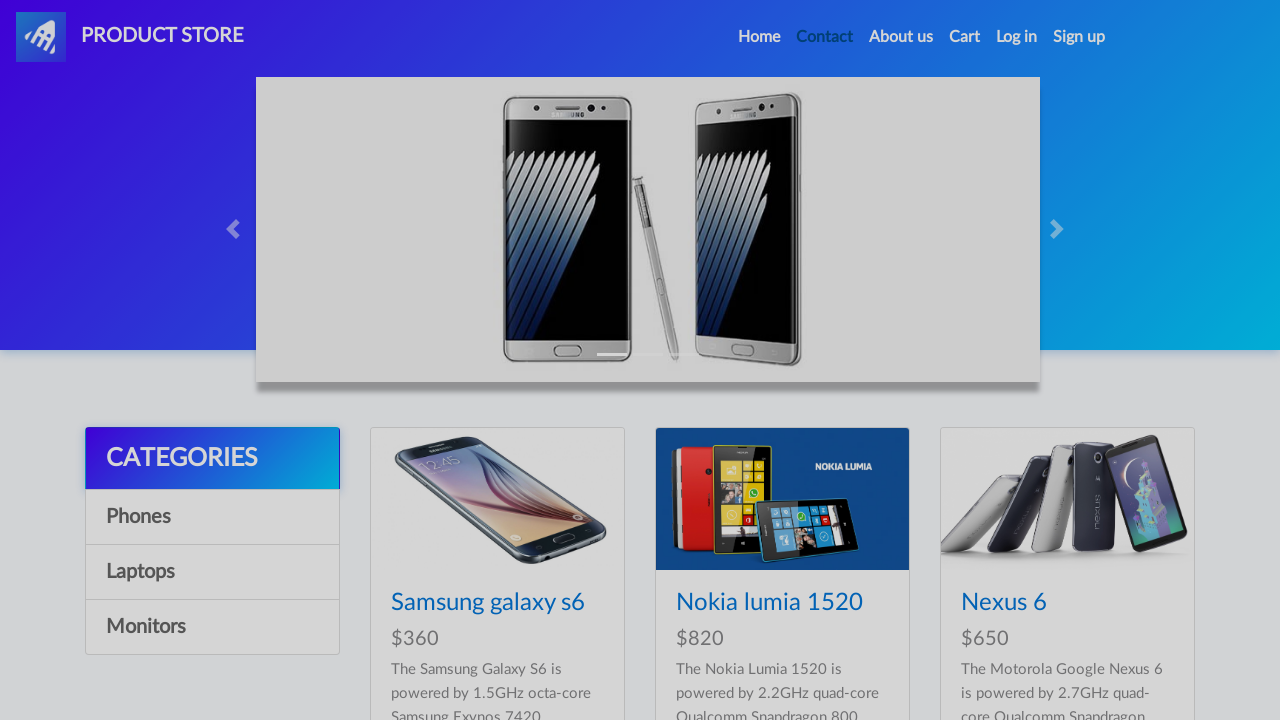

Contact modal appeared with recipient email field visible
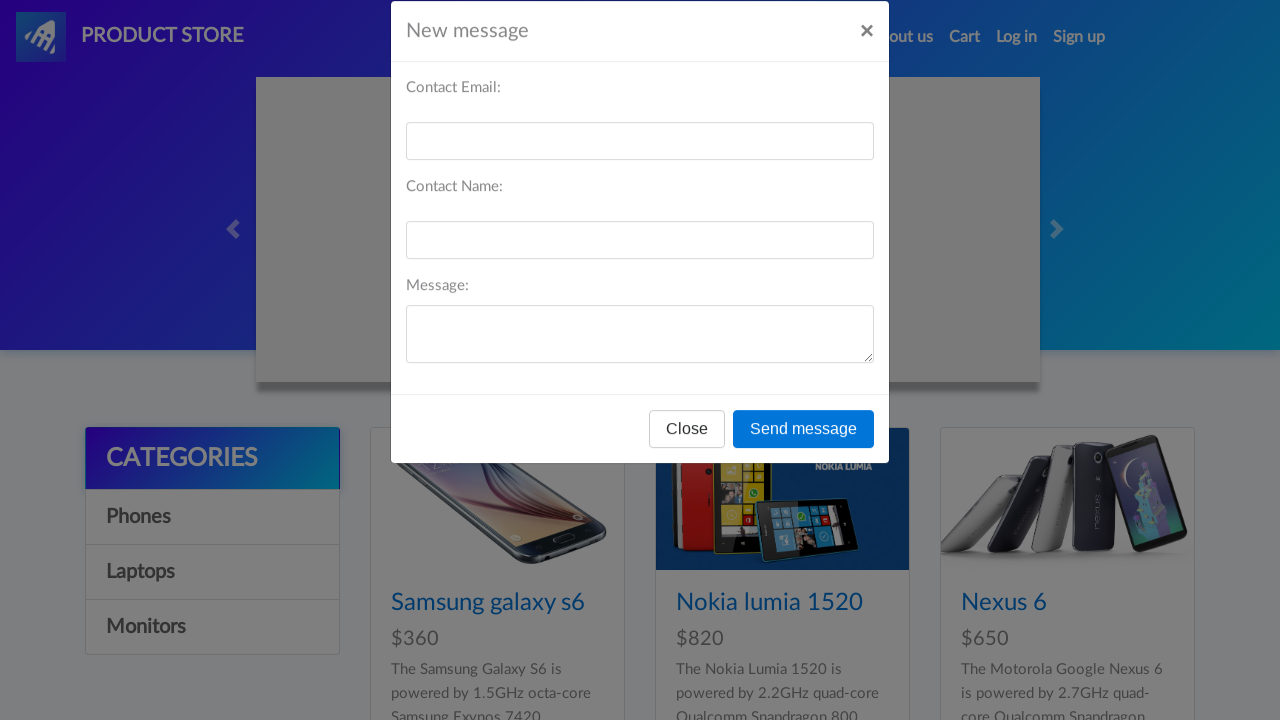

Filled email field with 'testuser847@example.com' on #recipient-email
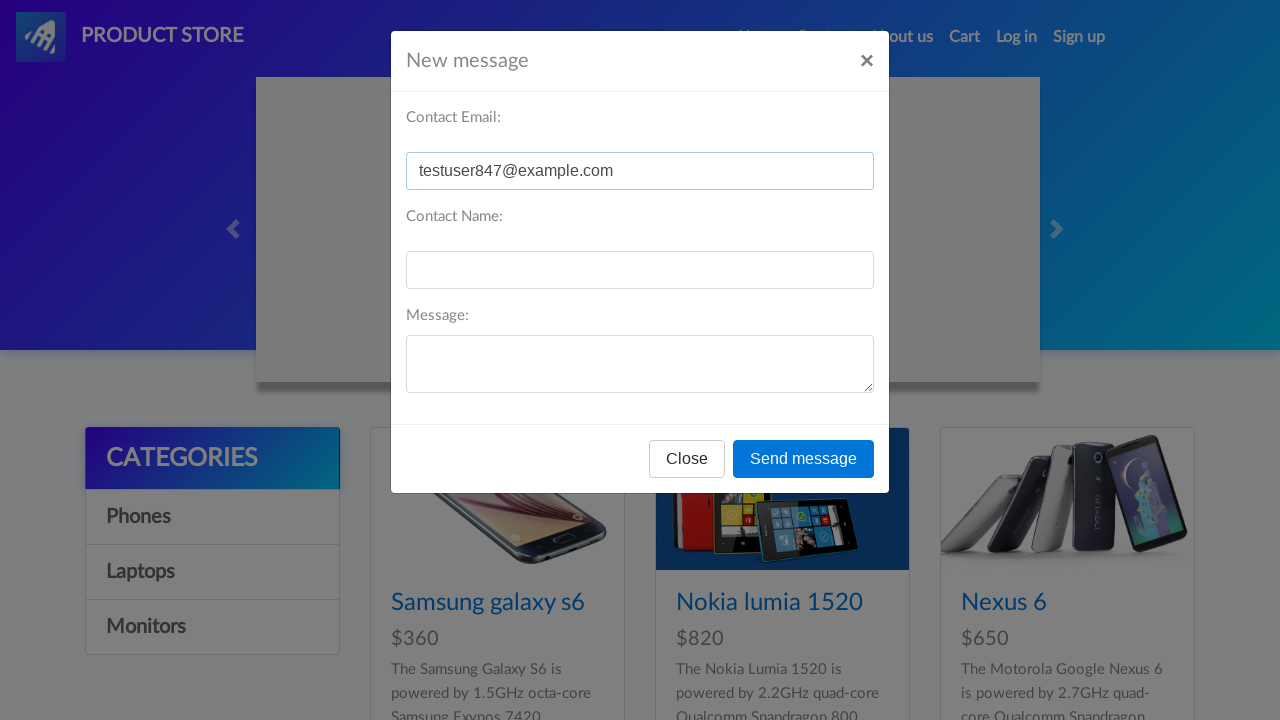

Filled name field with 'Jane Doe' on #recipient-name
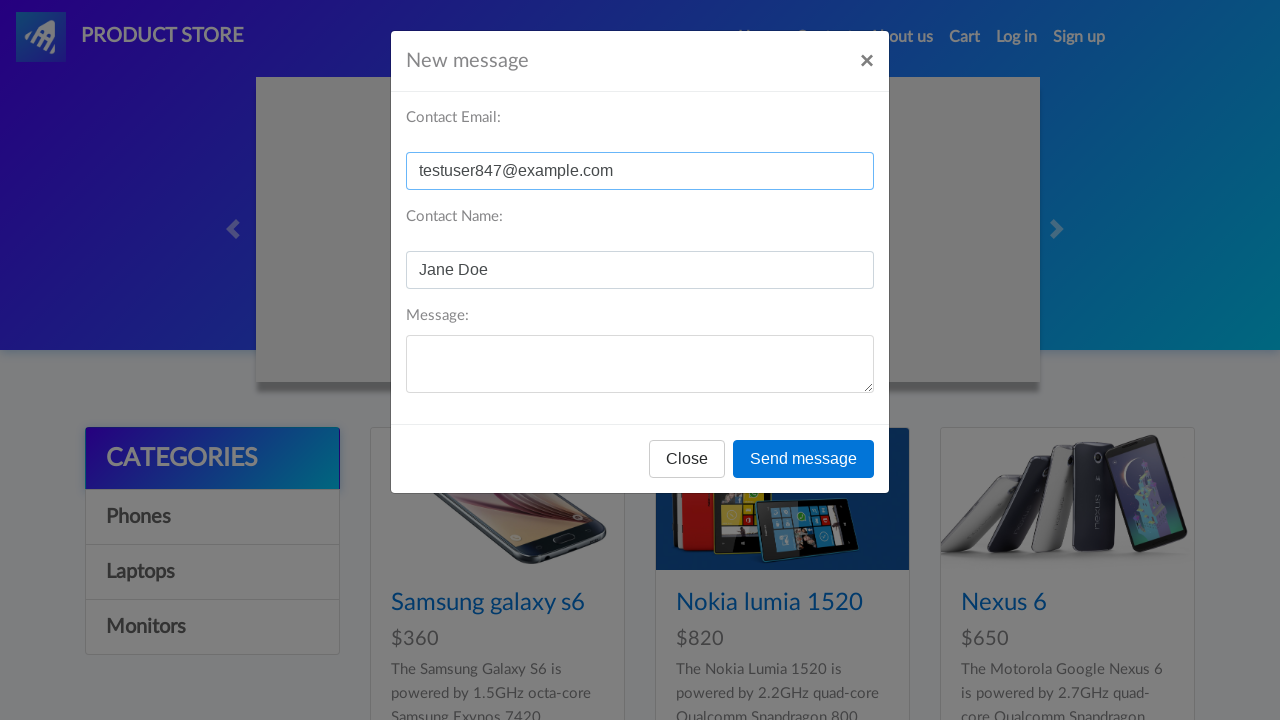

Filled message field with test message for customer support on #message-text
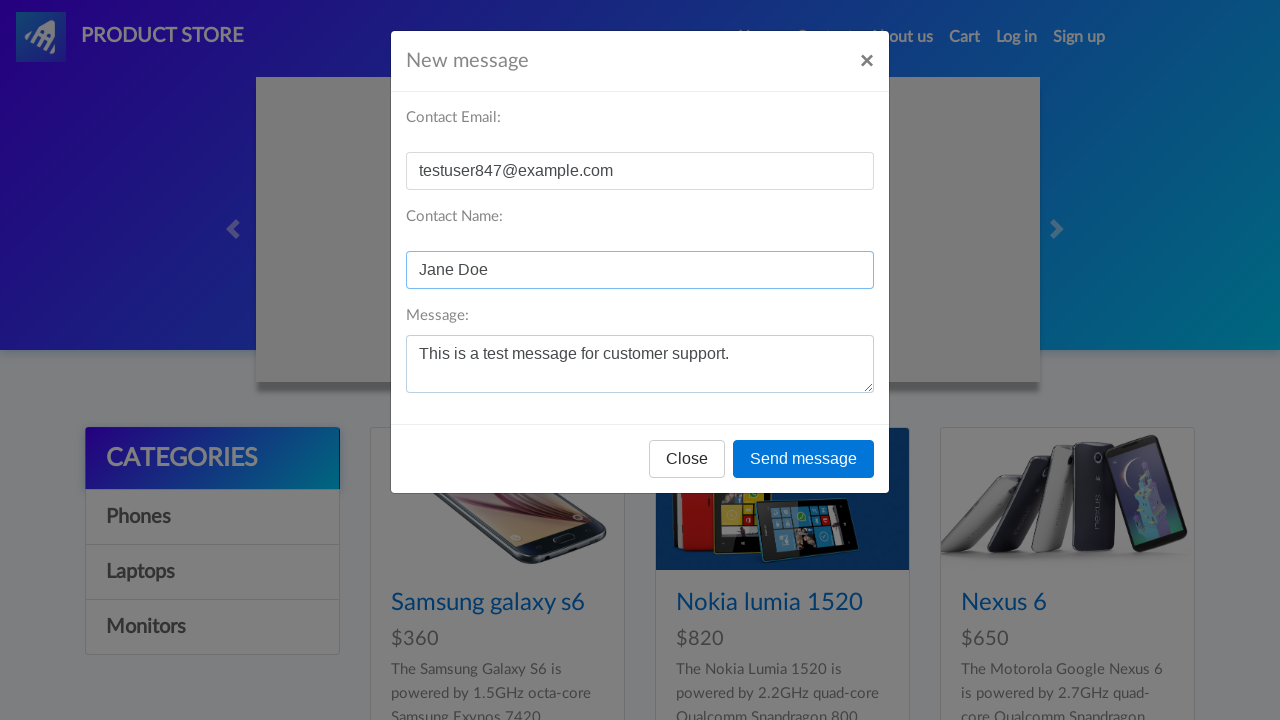

Clicked send message button at (804, 459) on xpath=//*[@id='exampleModal']/div/div/div[3]/button[2]
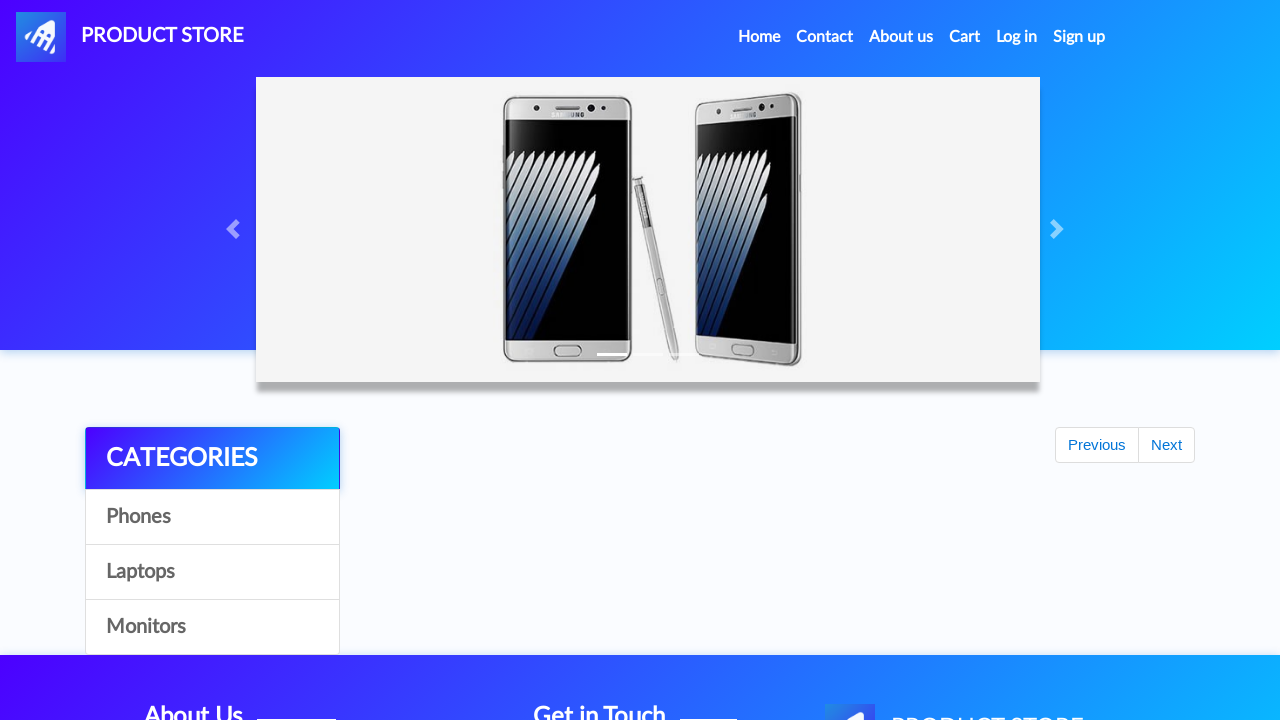

Waited for alert to appear
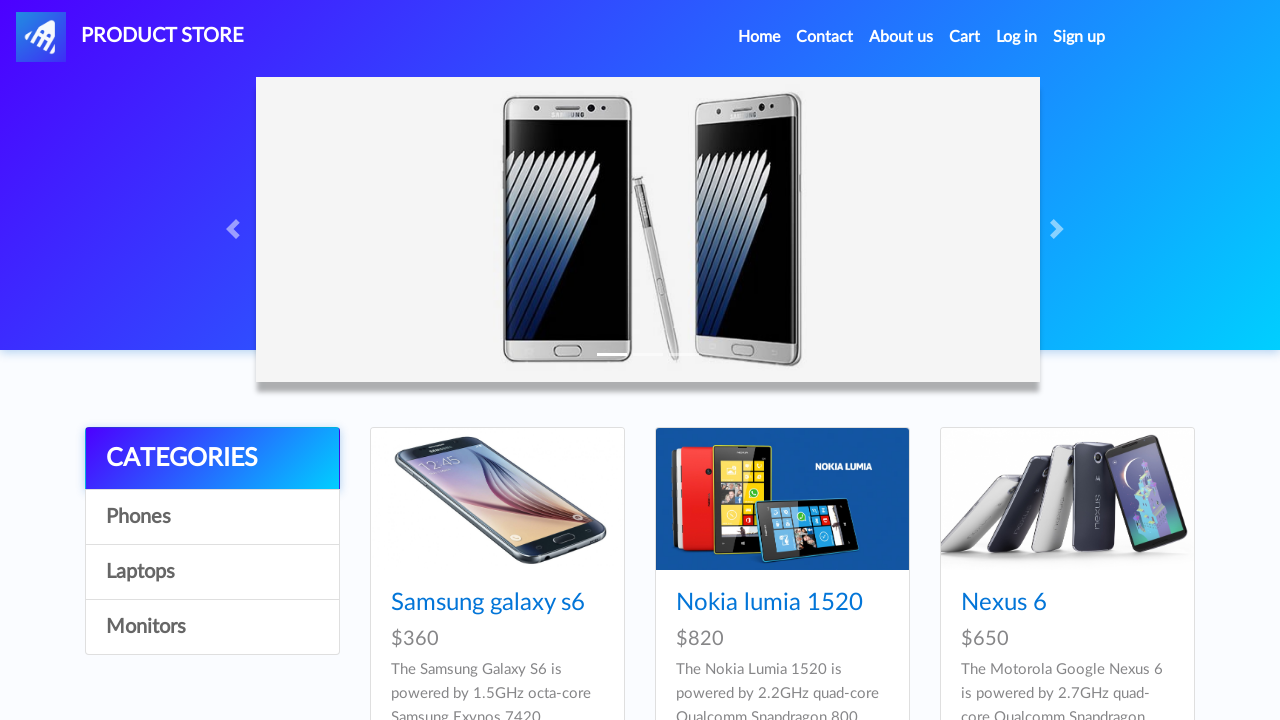

Accepted confirmation alert for sent message
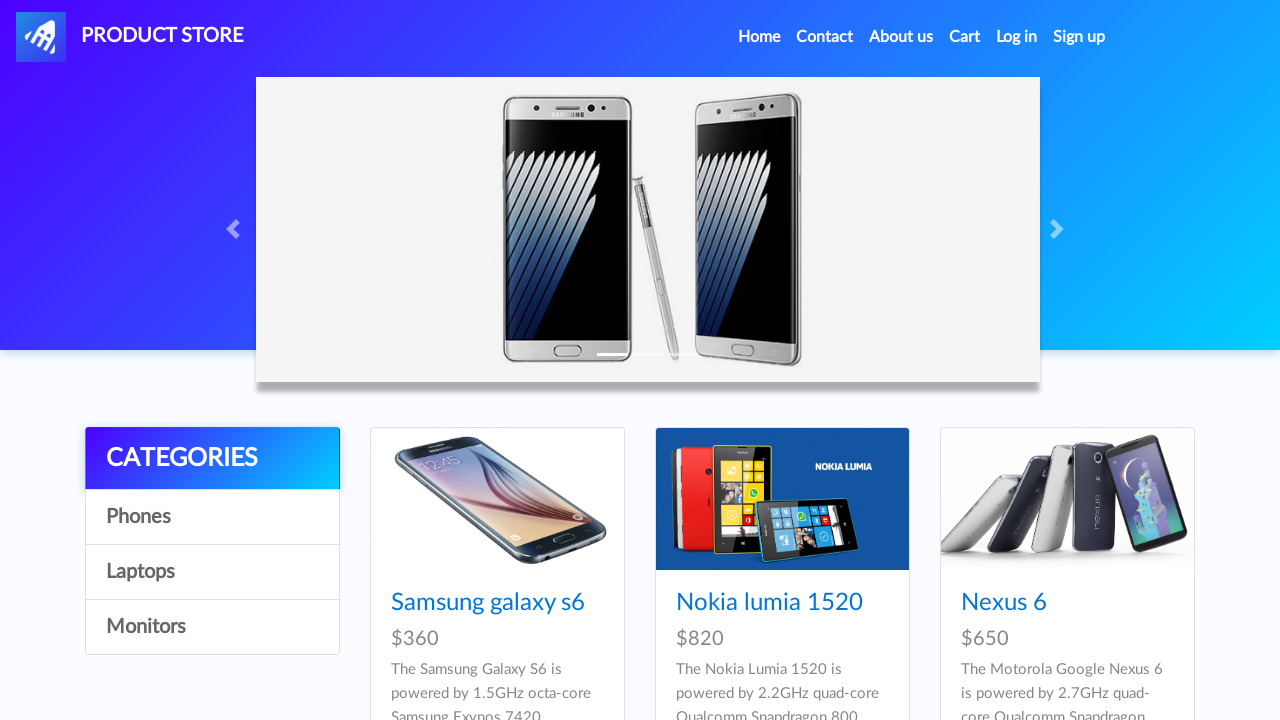

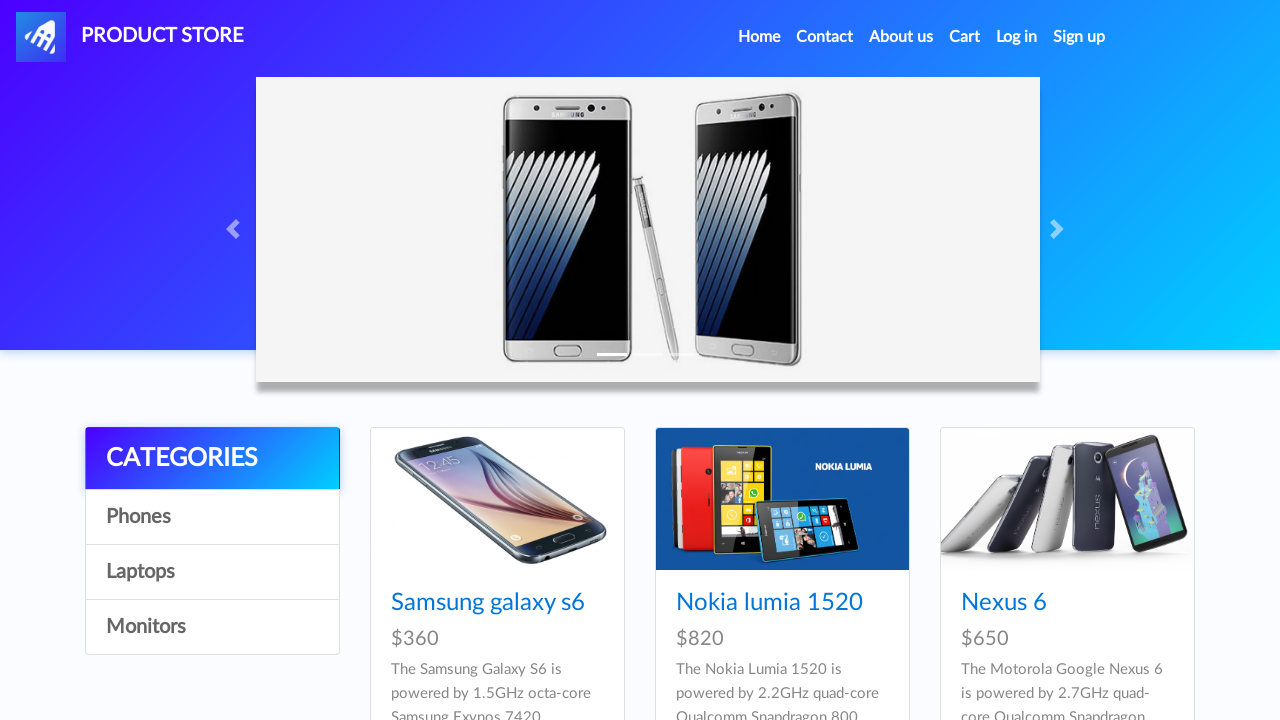